Tests scroll up functionality by scrolling to the bottom of the page, verifying the subscription section is visible, clicking the scroll-up arrow button, and verifying the page scrolls back to the top with the header text visible.

Starting URL: http://automationexercise.com

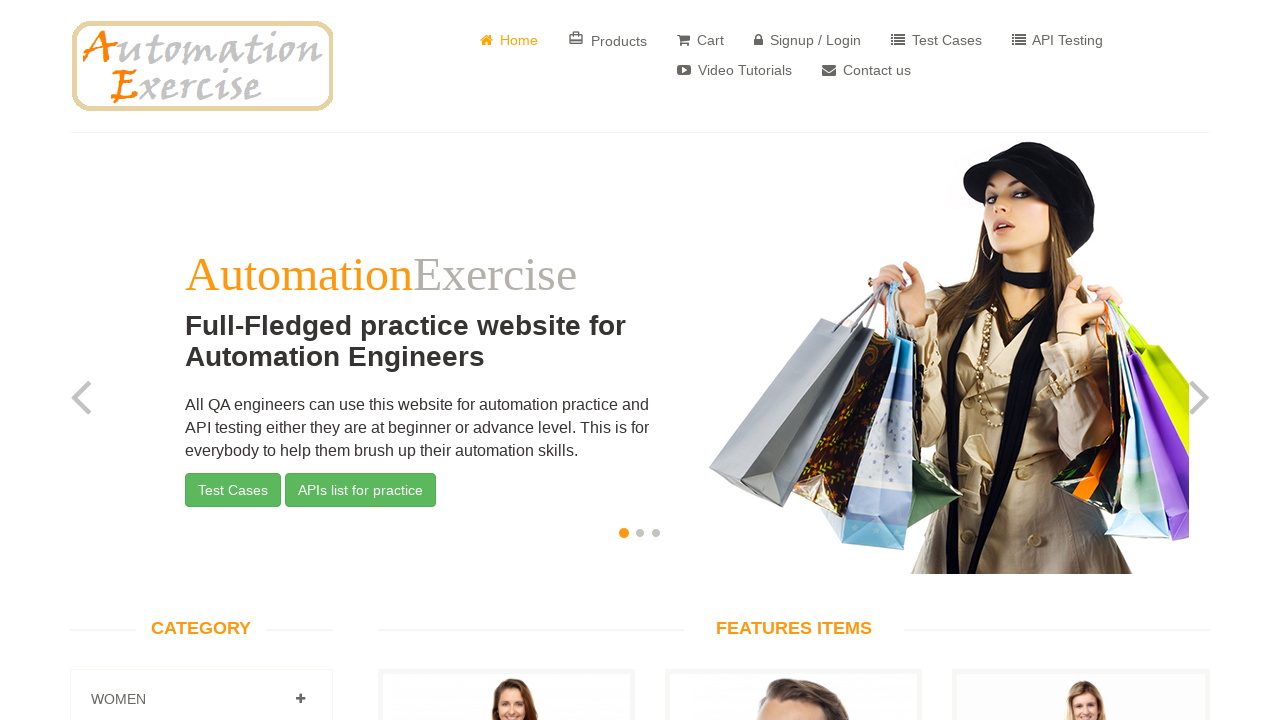

Verified home page title contains 'Automation Exercise'
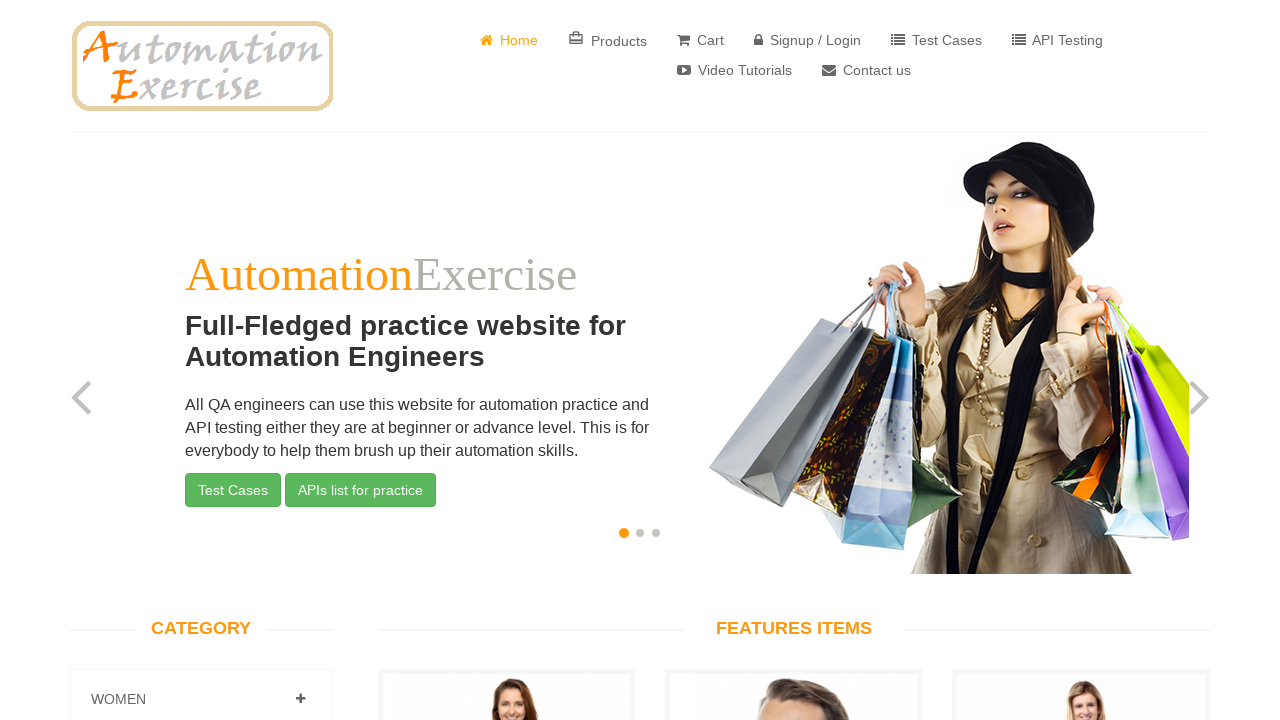

Scrolled down to bottom of page
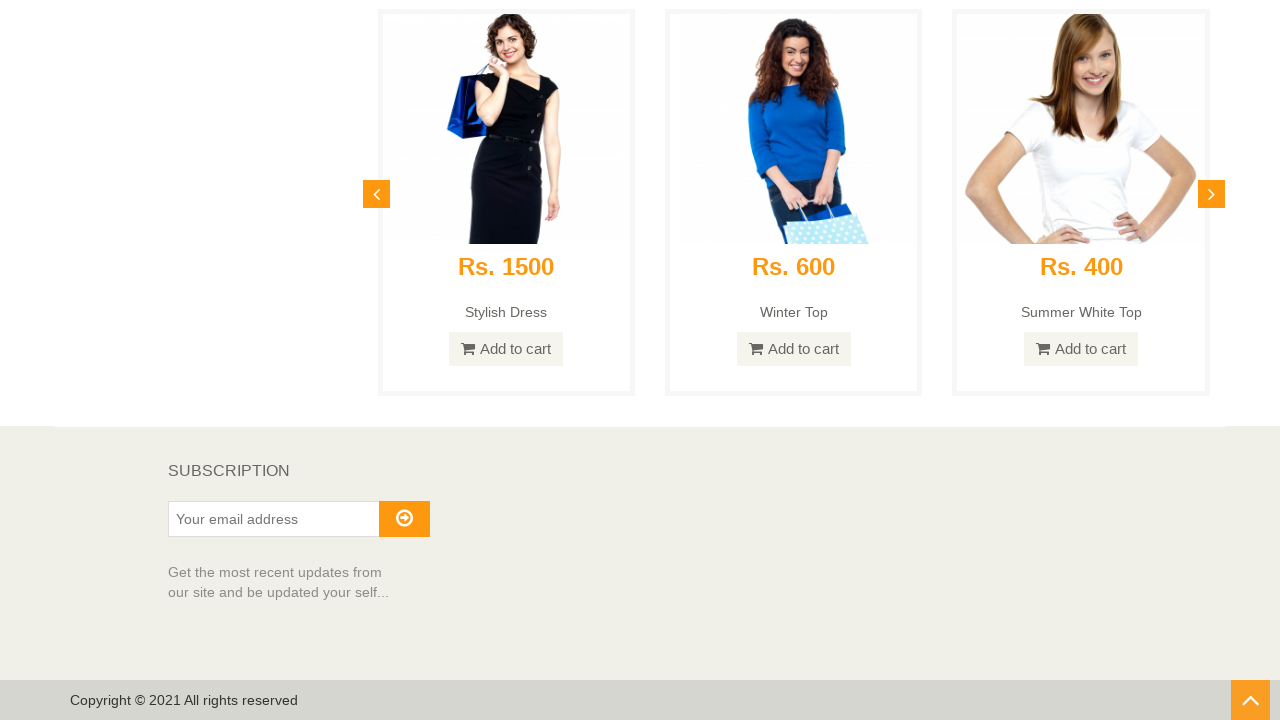

Waited for and found 'Subscription' section
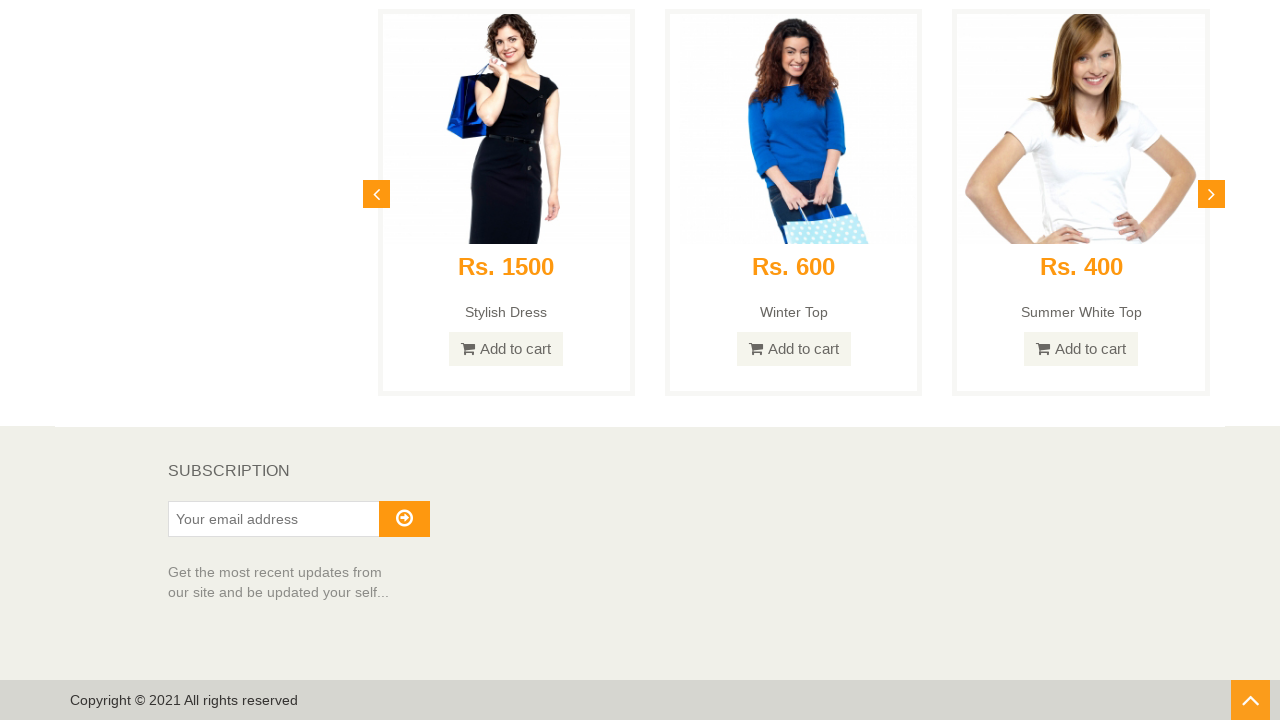

Verified 'SUBSCRIPTION' text is visible
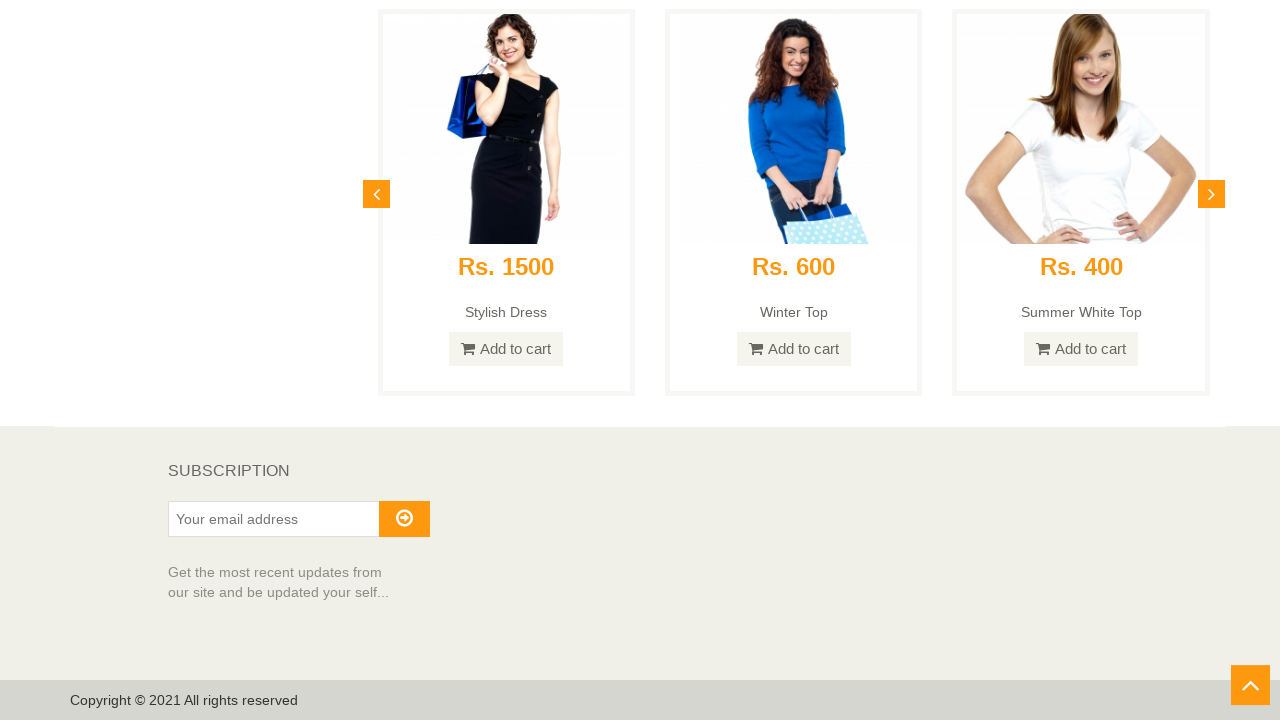

Clicked scroll-up arrow button at (1250, 700) on #scrollUp
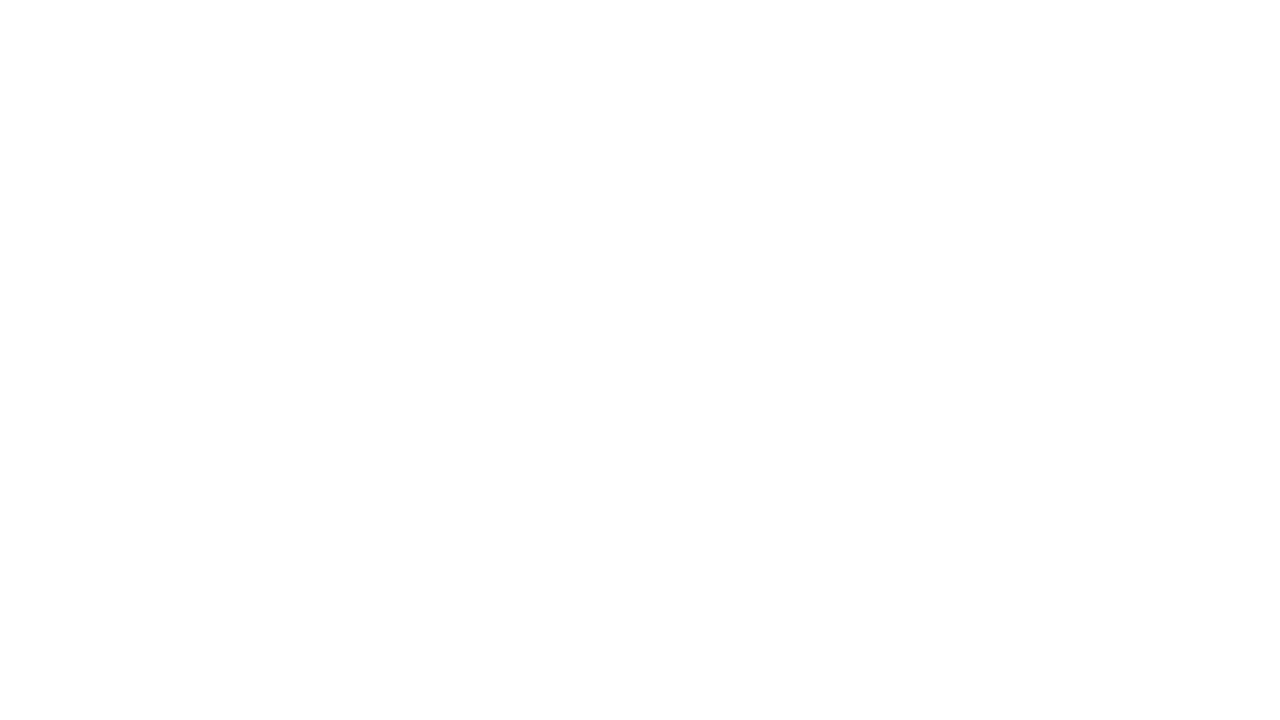

Waited for top header text to become visible after scroll up
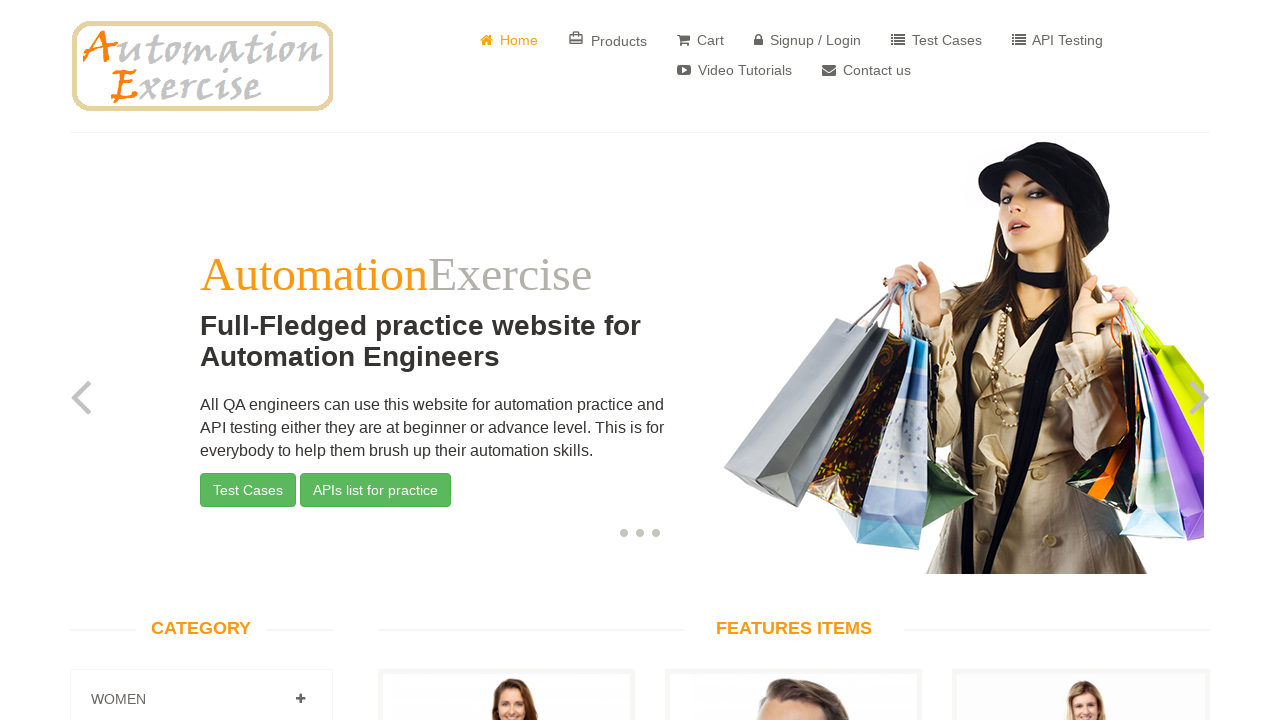

Verified page scrolled back to top with 'Full-Fledged practice website for Automation Engineers' visible
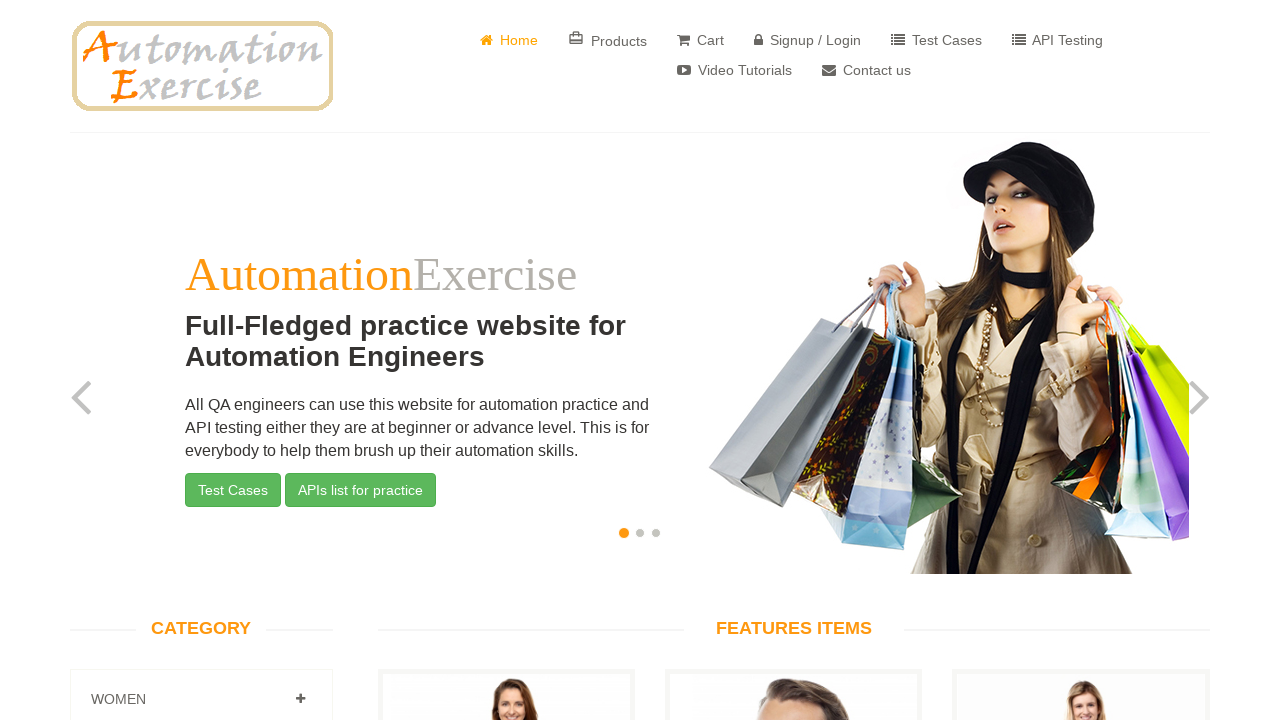

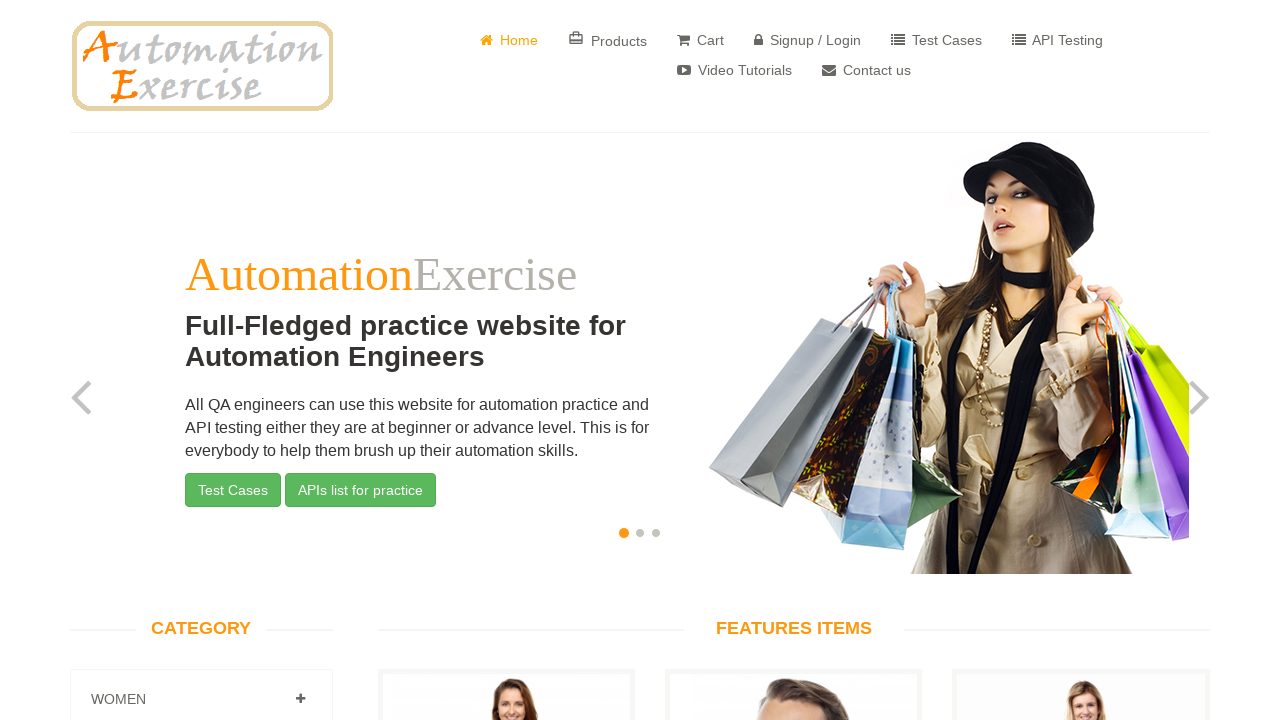